Tests dynamic element handling by clicking Add Element button to create a Delete button, then clicking Delete to remove it and verify it's no longer displayed

Starting URL: https://practice.cydeo.com/add_remove_elements/

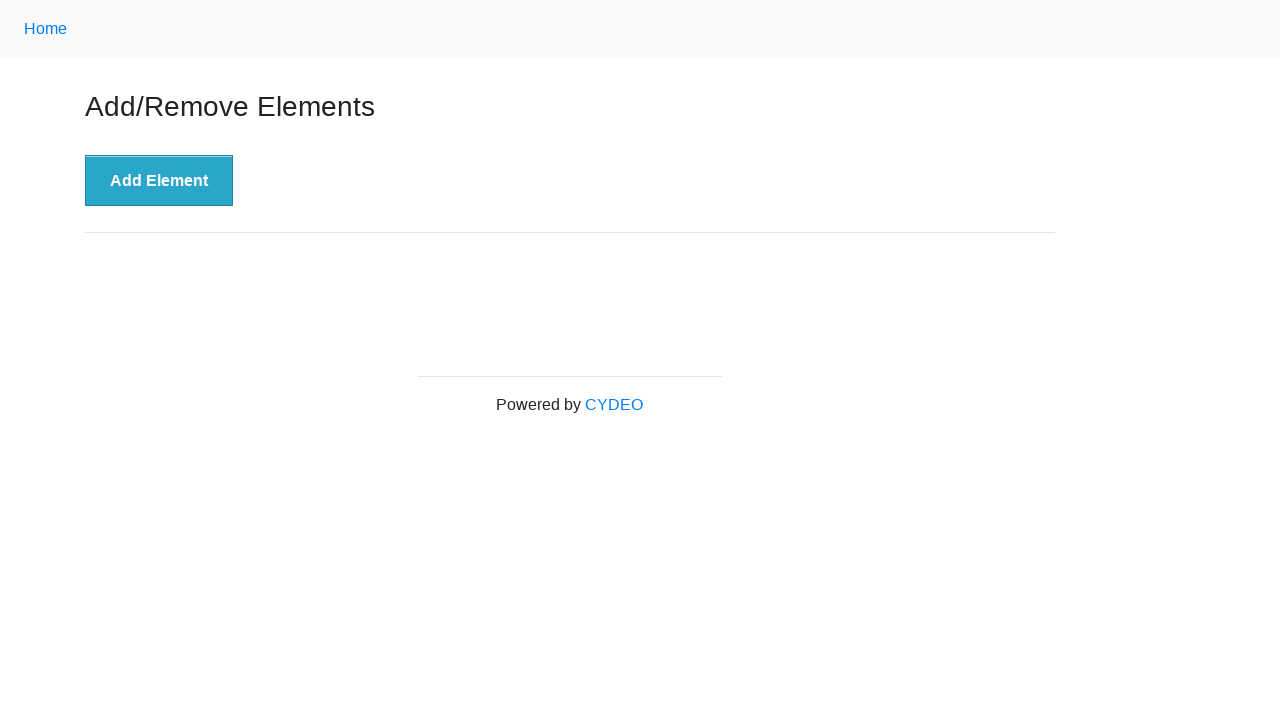

Clicked 'Add Element' button to create a Delete button at (159, 181) on xpath=//button[.='Add Element']
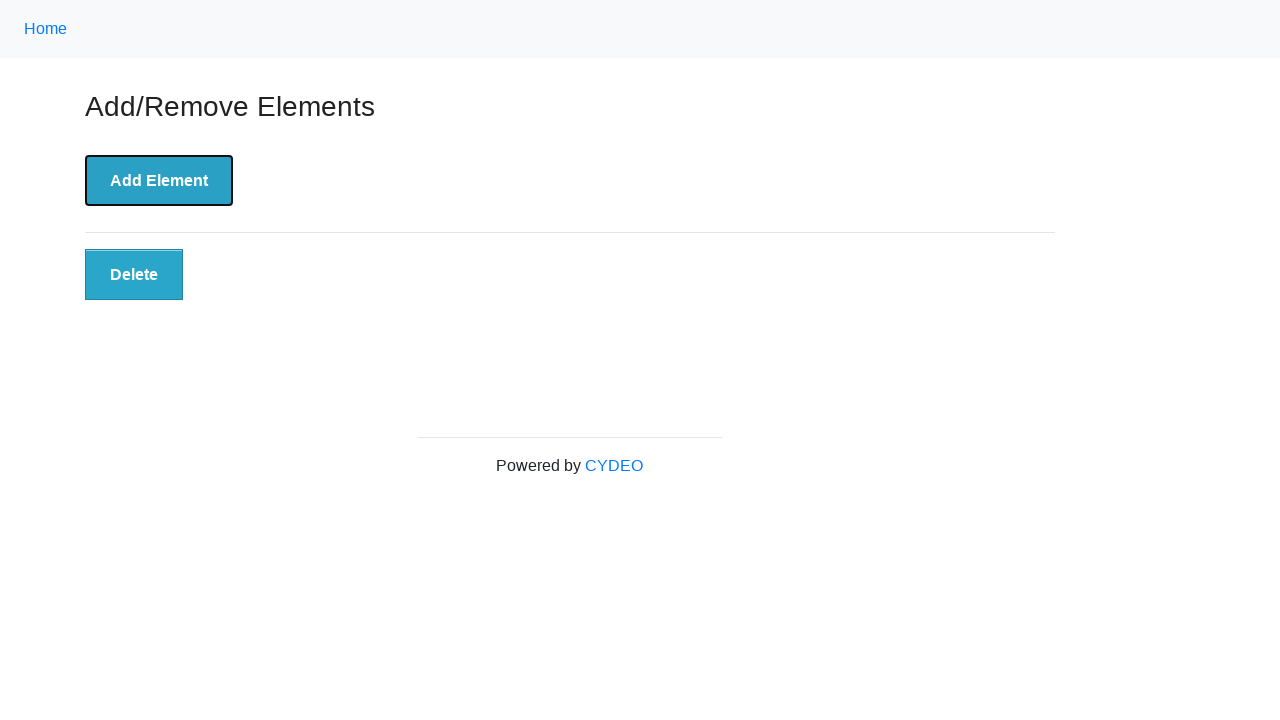

Located the dynamically created Delete button
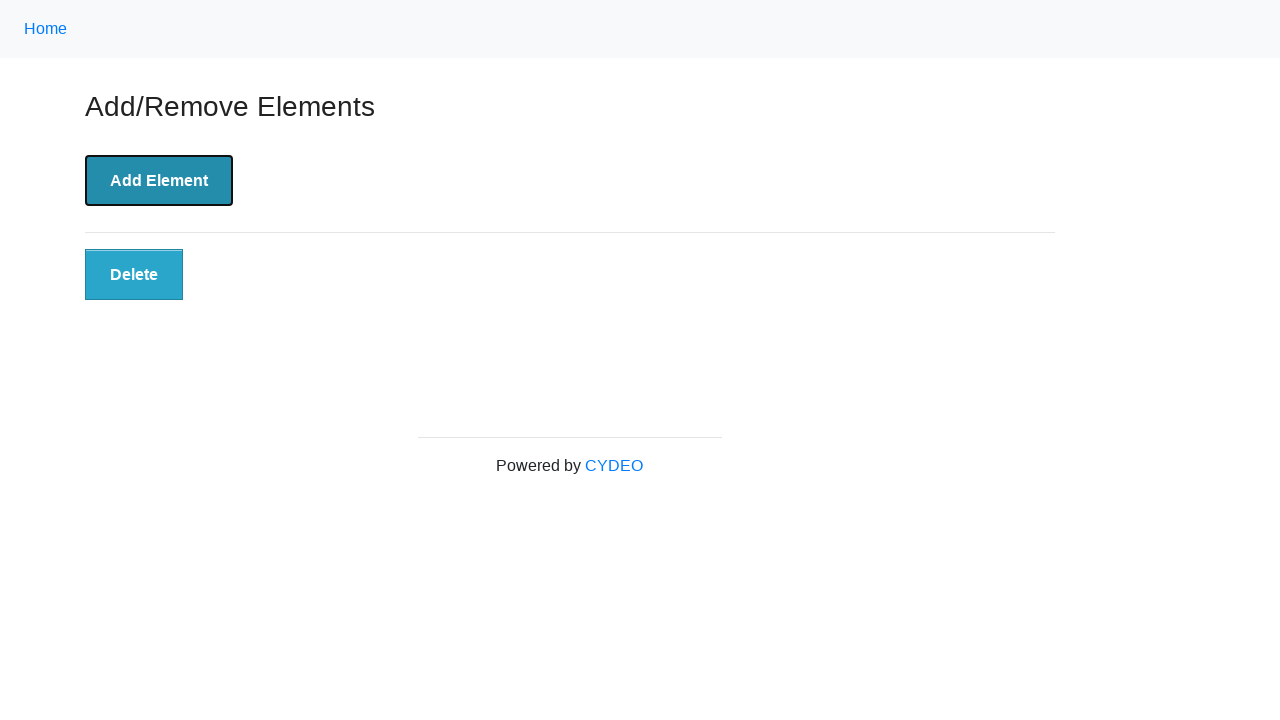

Verified that Delete button is visible
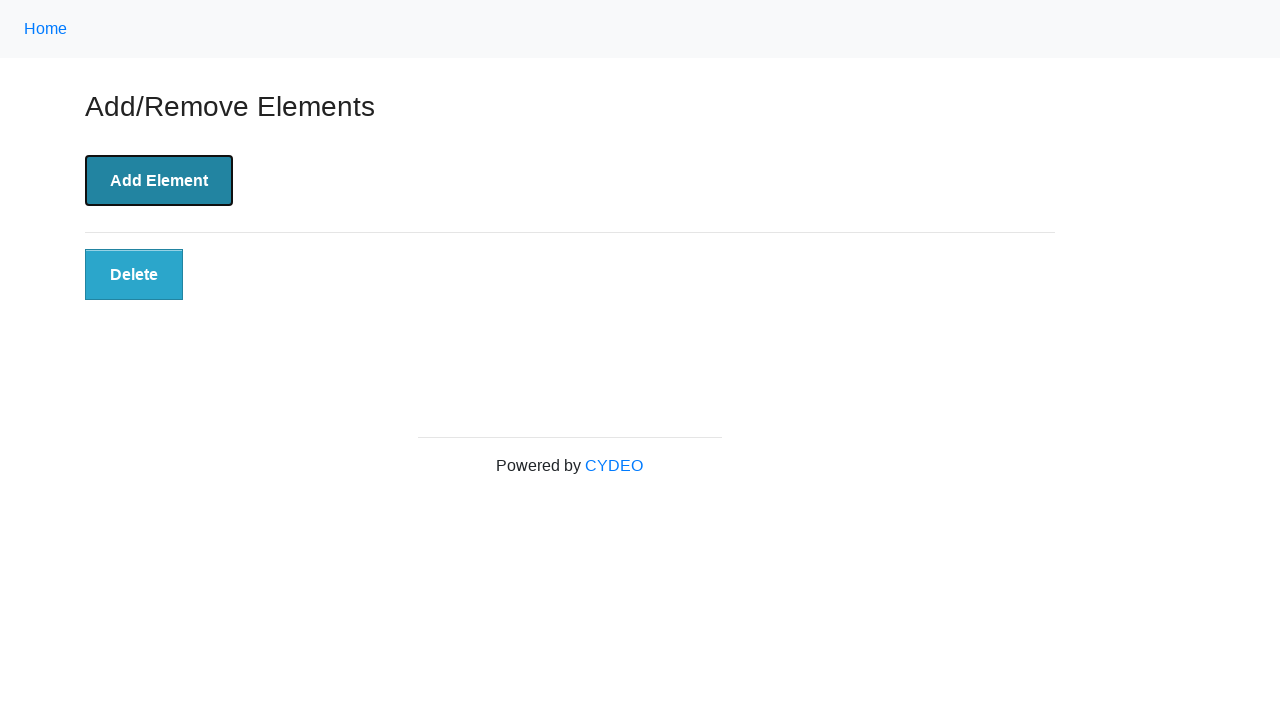

Clicked the Delete button to remove it at (134, 275) on xpath=//button[@class='added-manually']
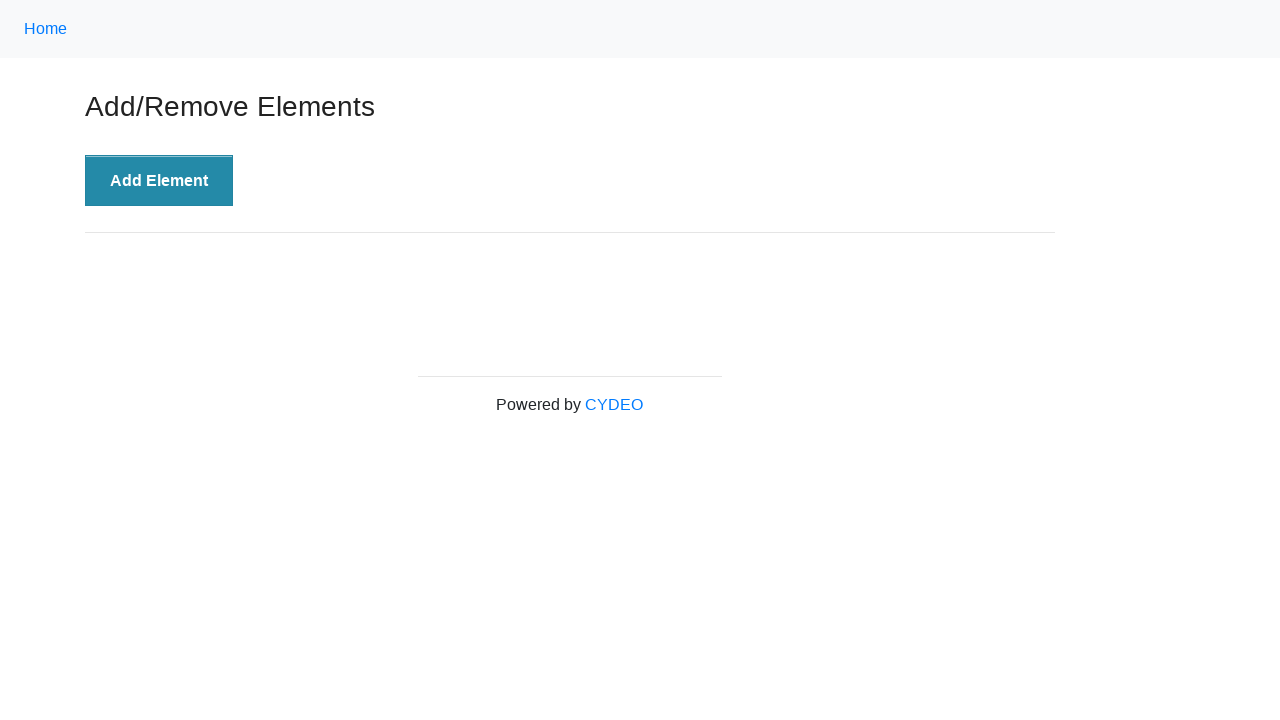

Verified that Delete button no longer exists in the DOM
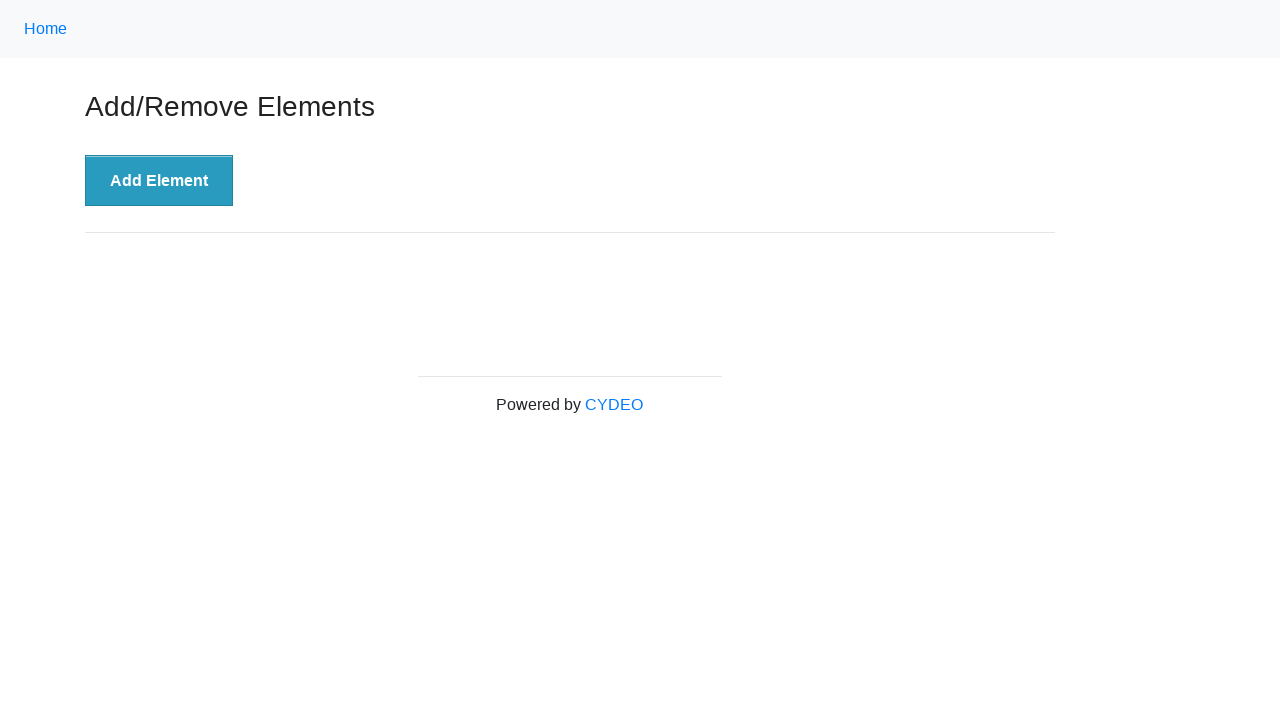

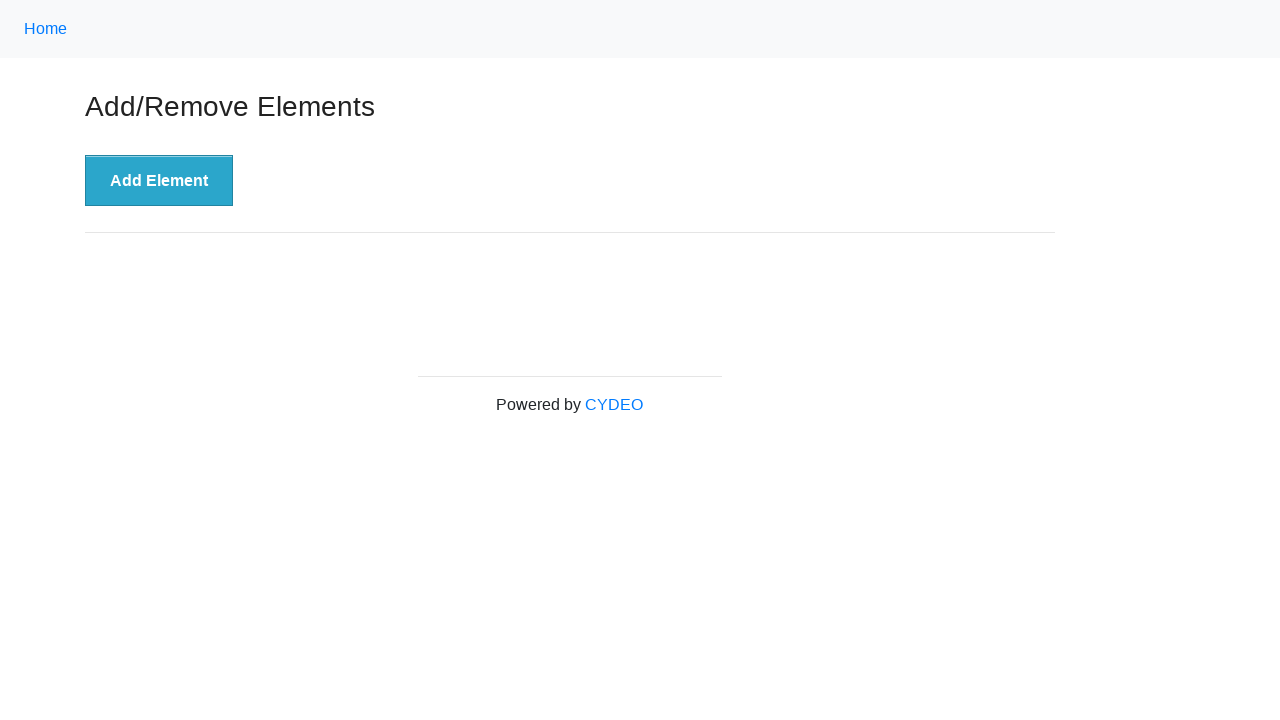